Tests that the OrangeHRM login page loads correctly by verifying the page title equals "OrangeHRM"

Starting URL: https://opensource-demo.orangehrmlive.com/web/index.php/auth/login

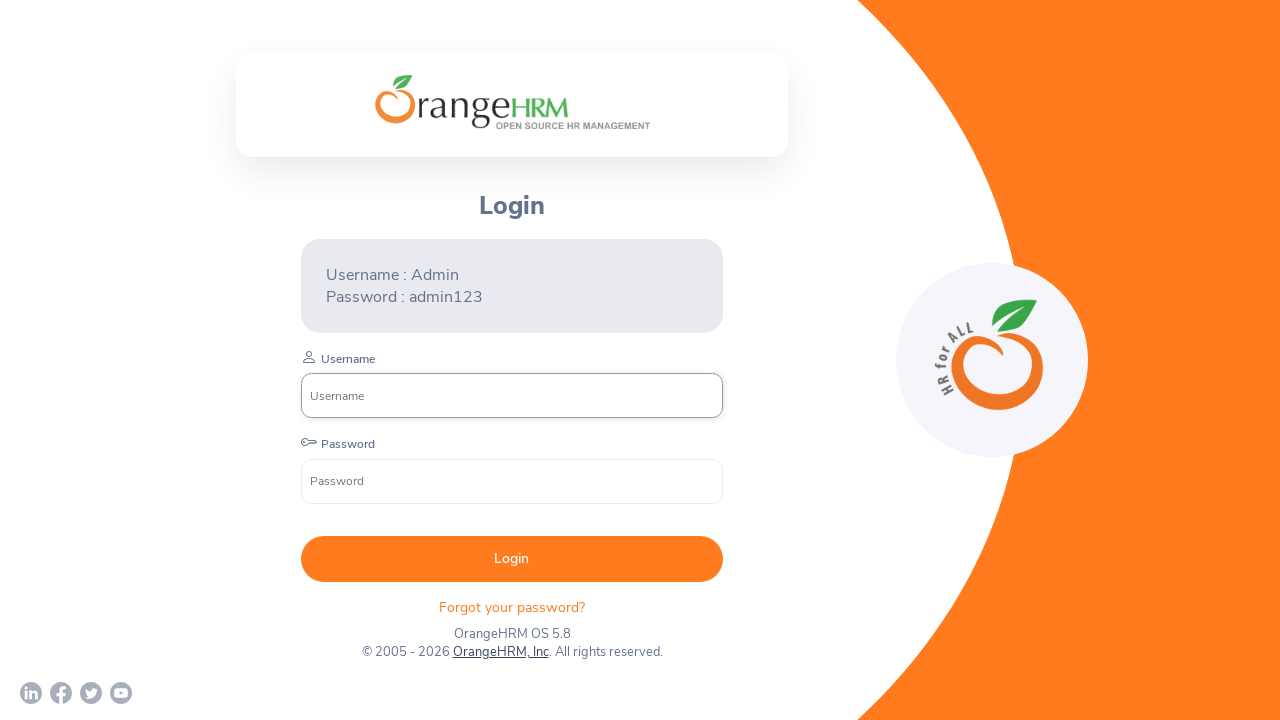

Waited for page to reach domcontentloaded state
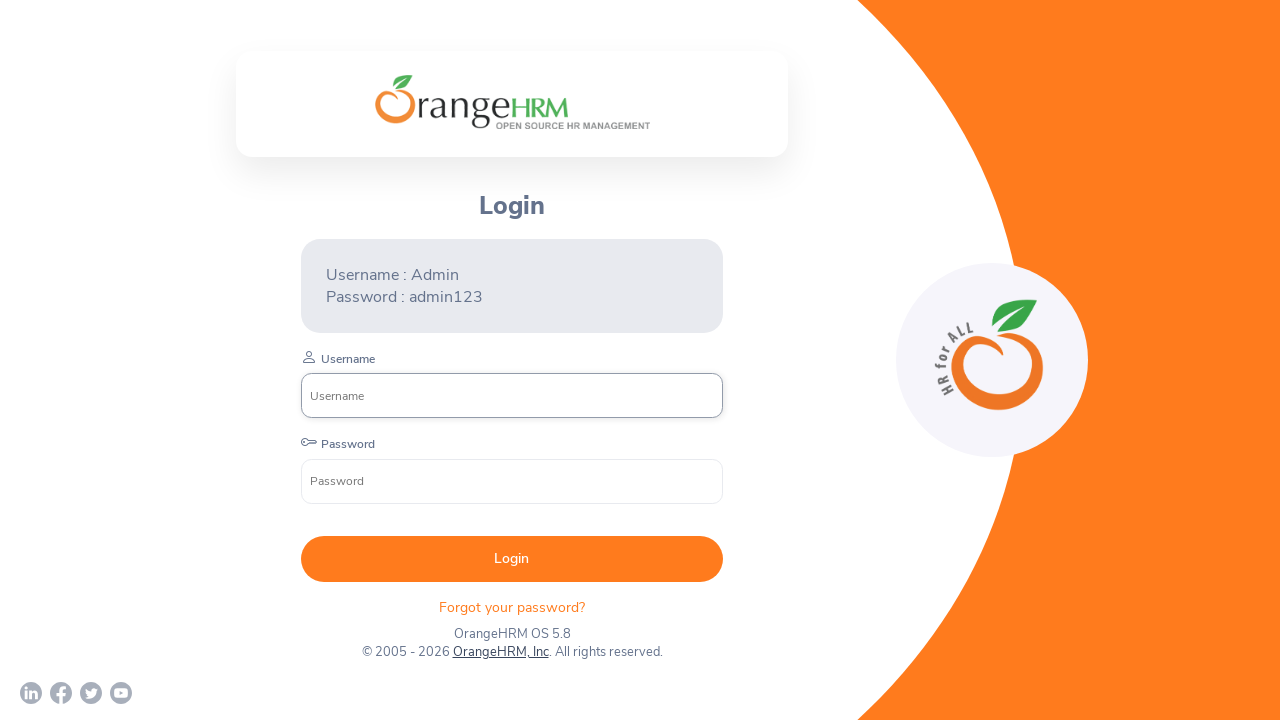

Retrieved page title
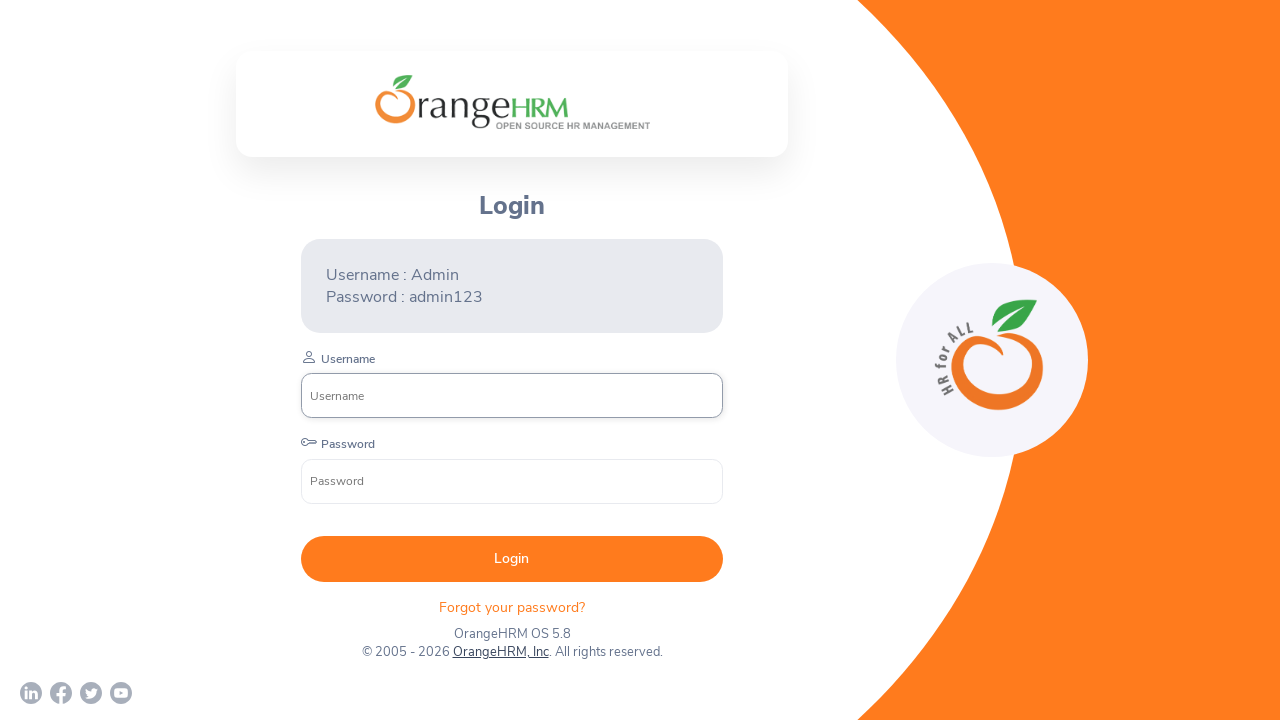

Asserted page title equals 'OrangeHRM'
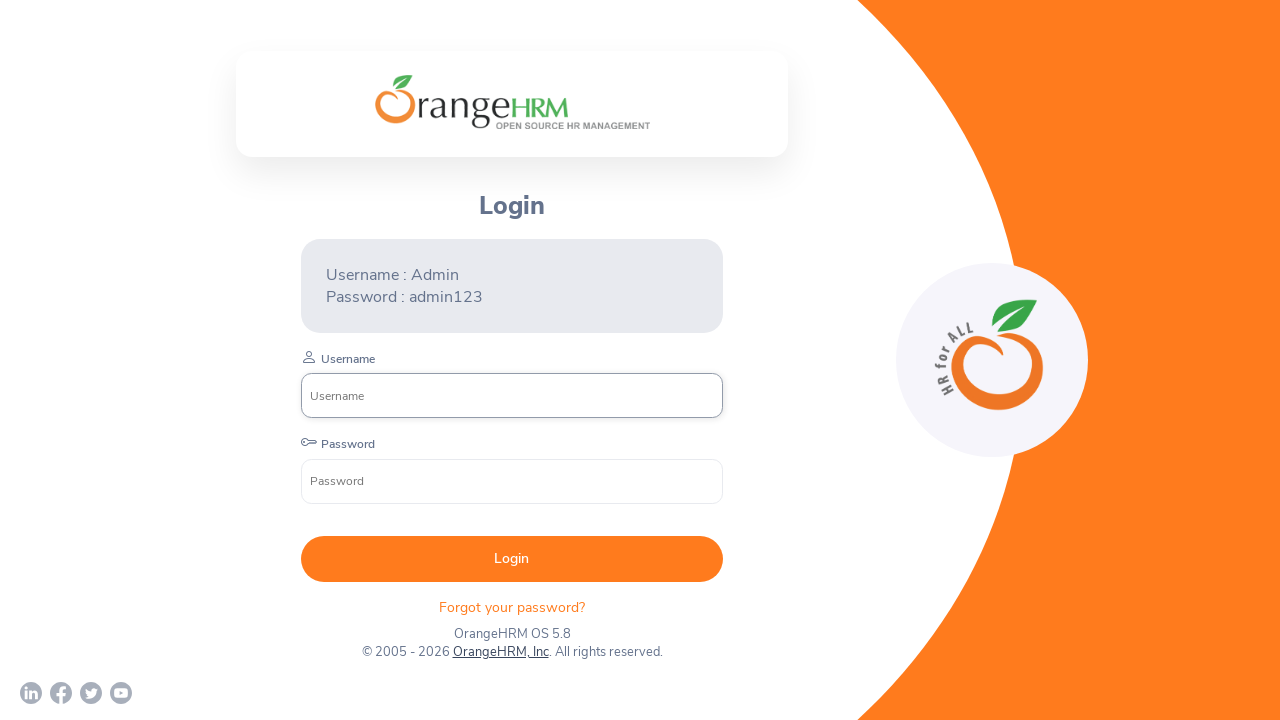

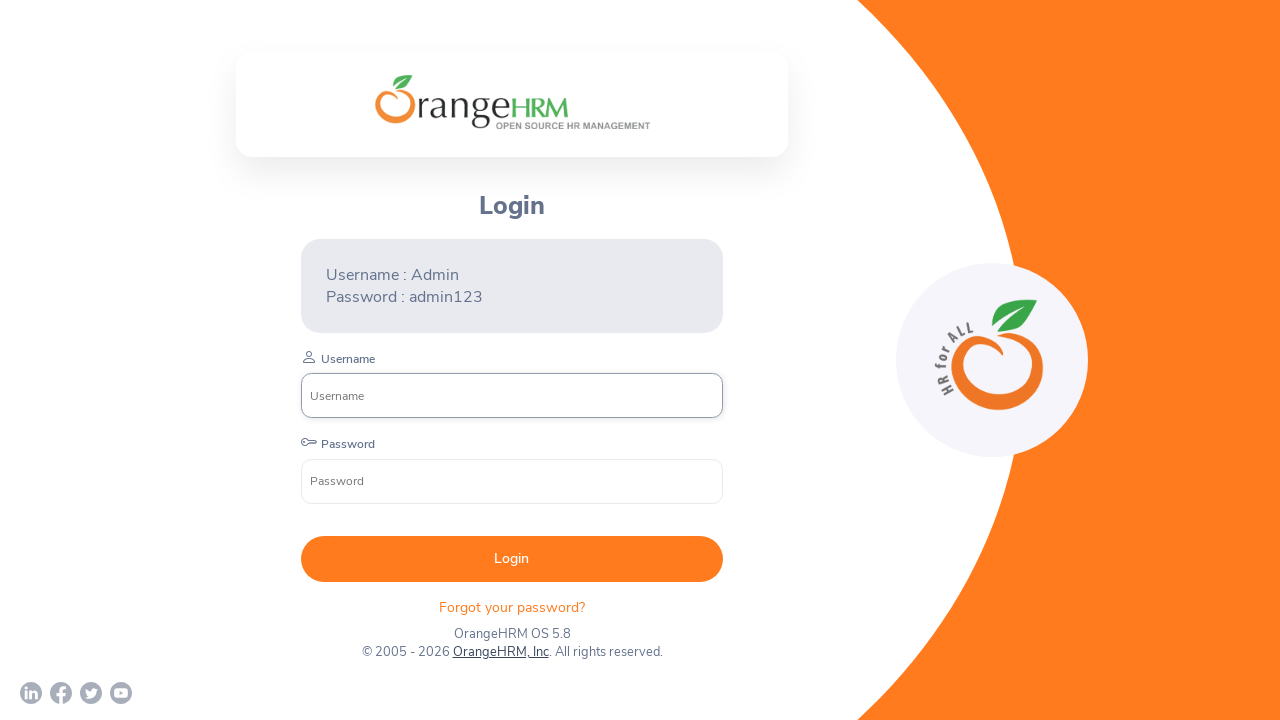